Navigates through Python.org documentation pages (main site, docs overview, Python 3 docs, and tutorial) and performs smooth scrolling on the tutorial page.

Starting URL: https://www.python.org

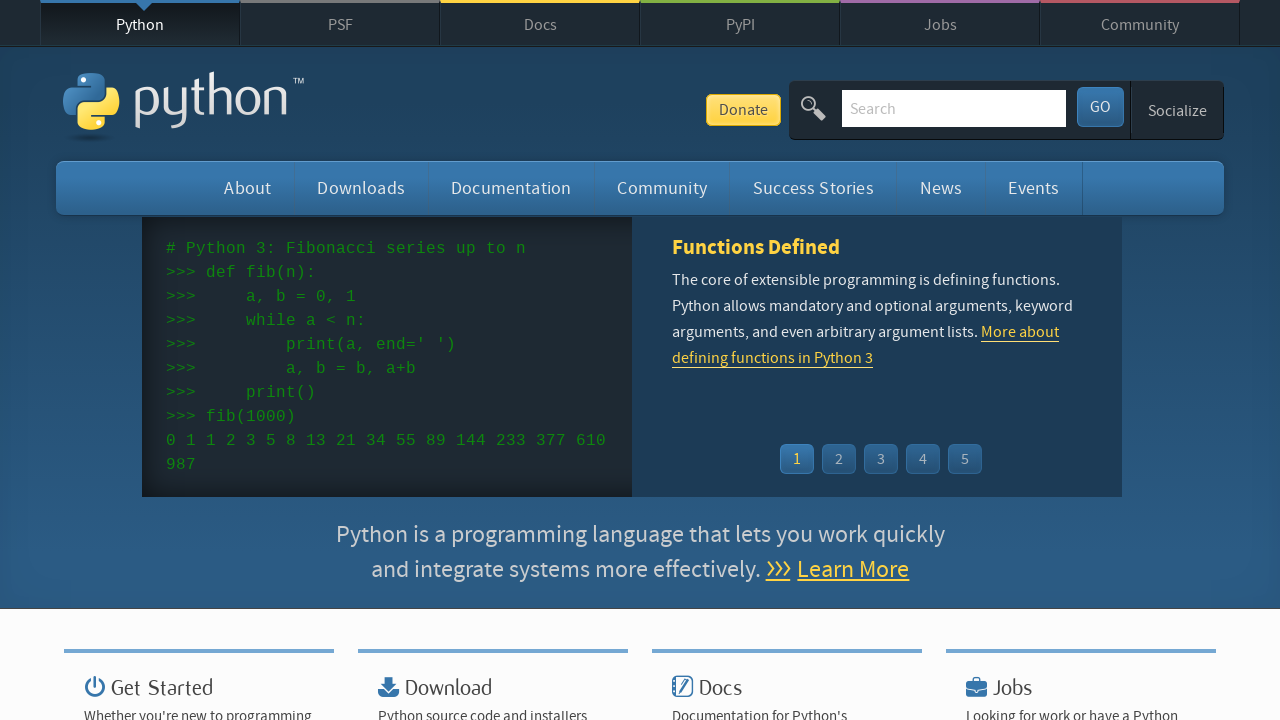

Navigated to Python documentation overview page
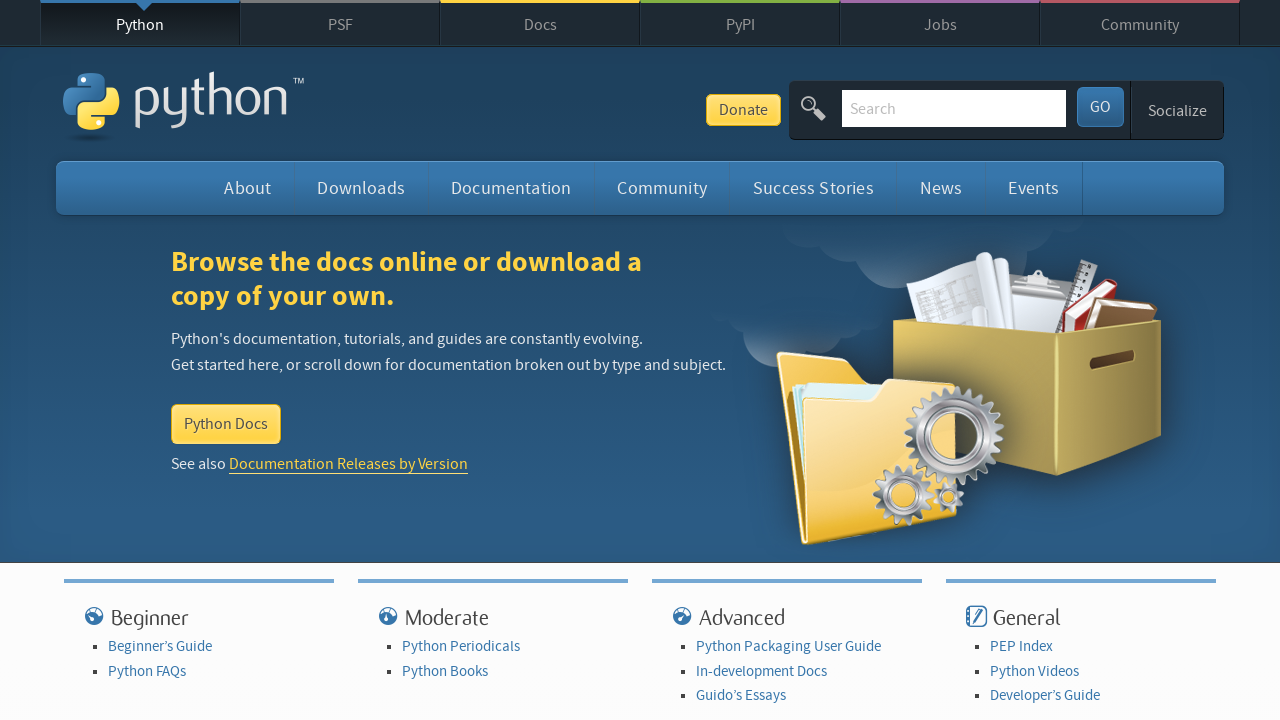

Python documentation page loaded
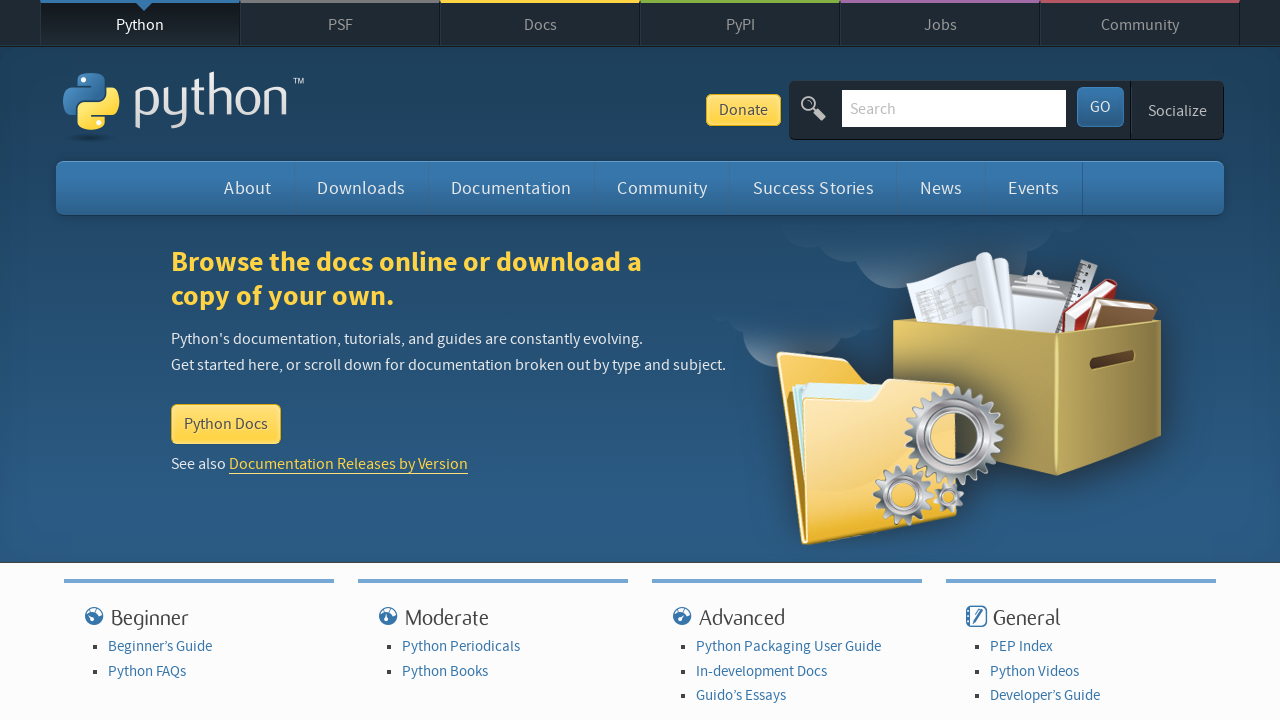

Navigated to Python 3 documentation main page
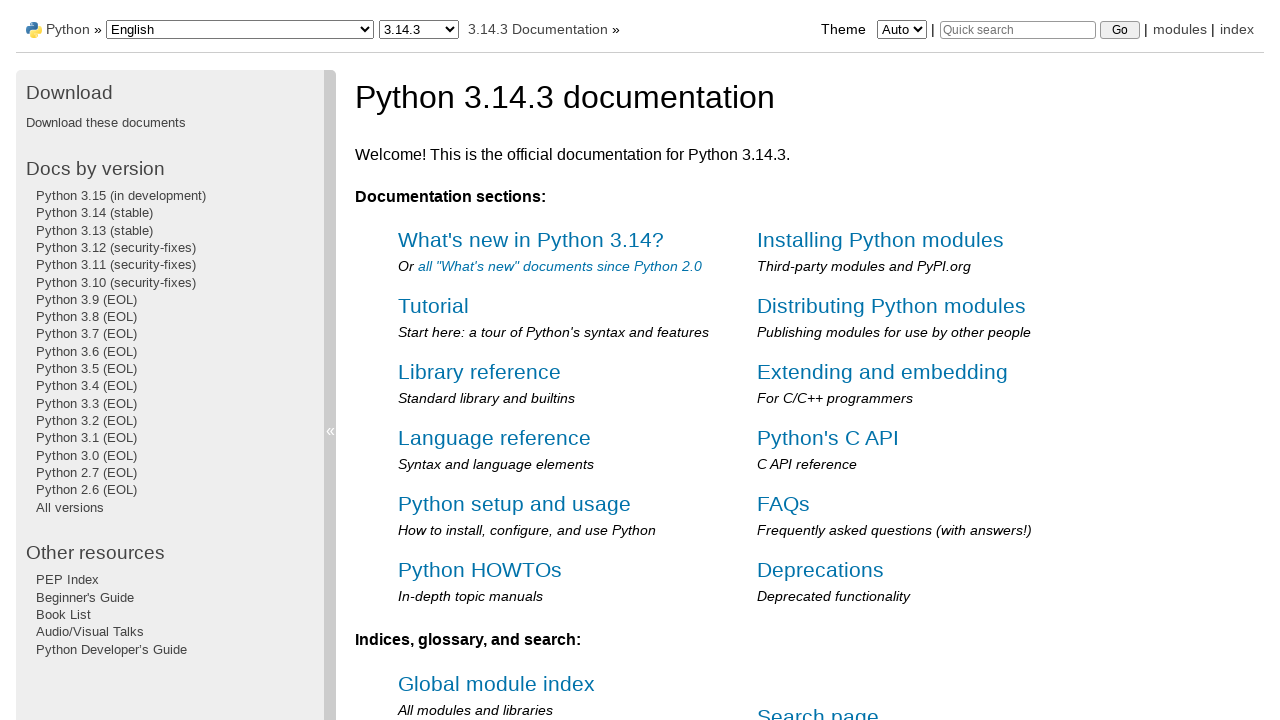

Python 3 documentation page loaded
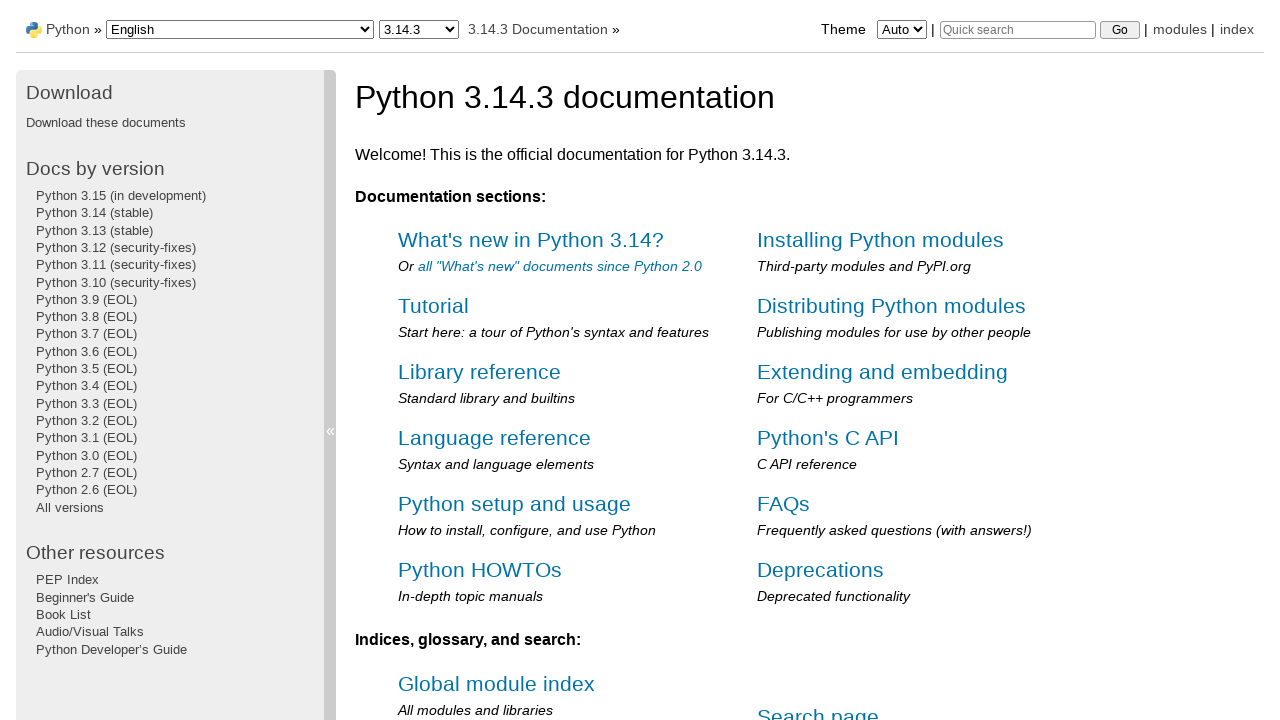

Navigated to Python tutorial page
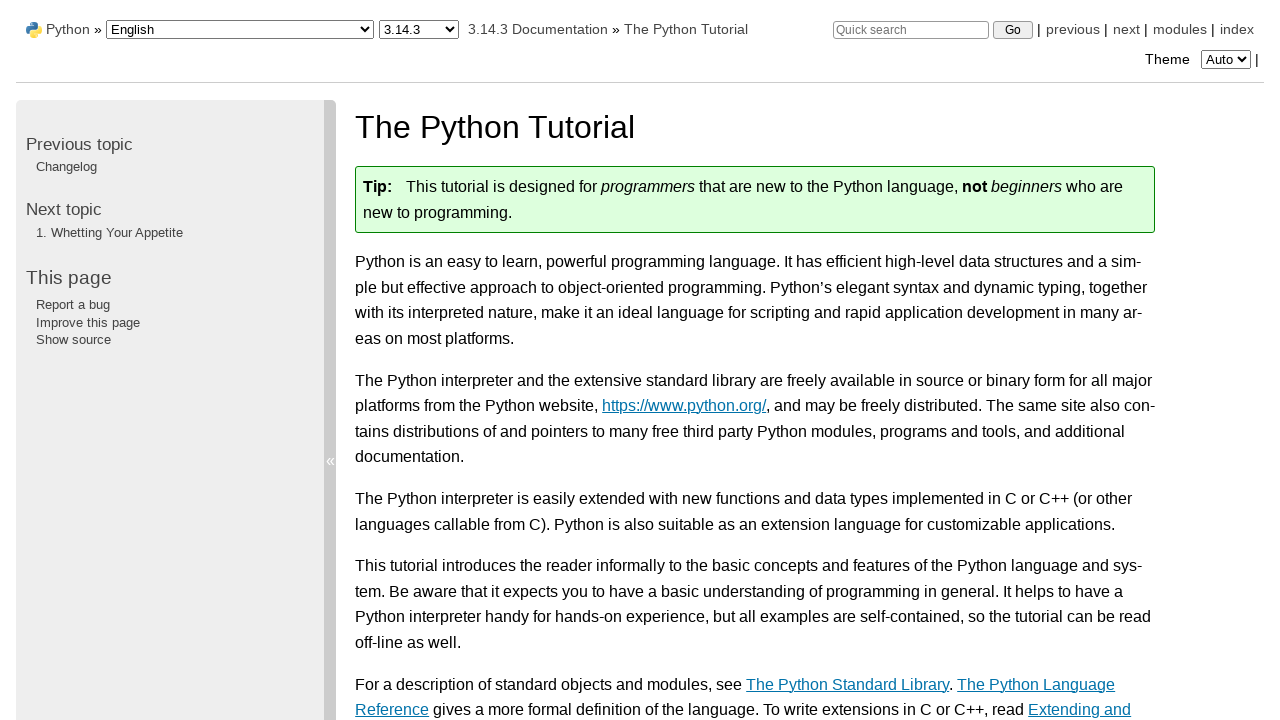

Python tutorial page loaded
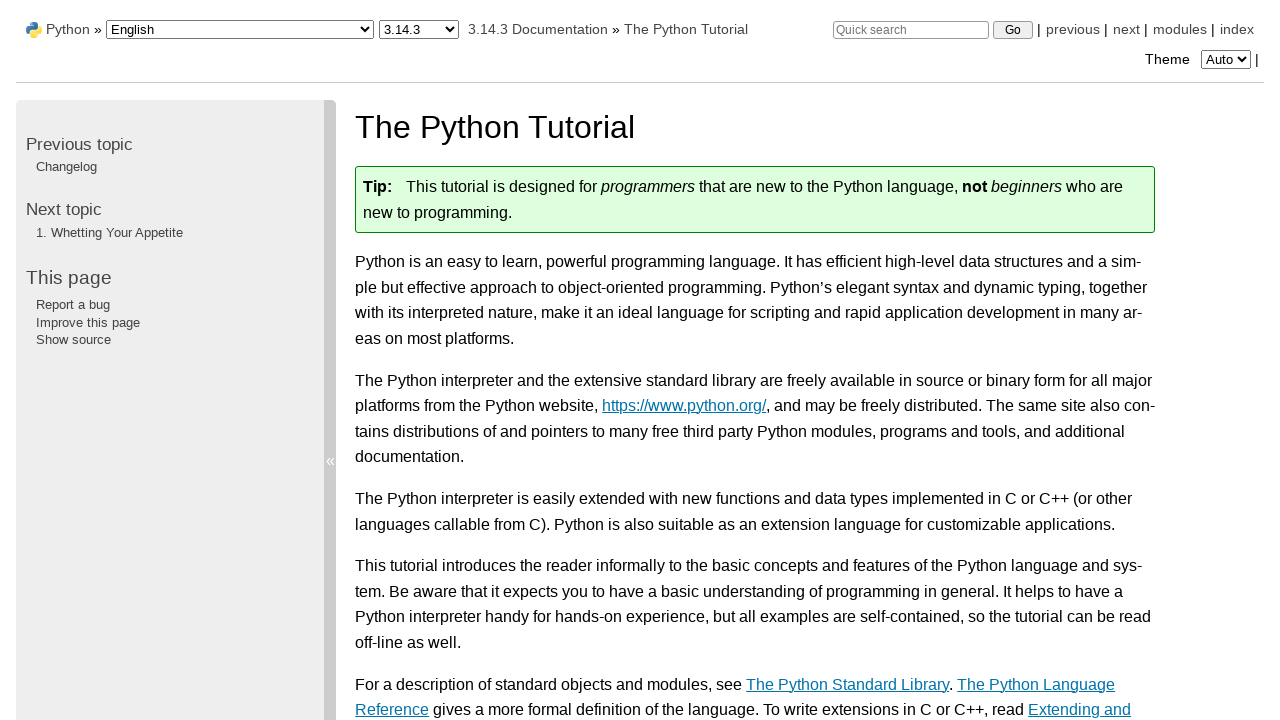

Scrolled down to position 100px on tutorial page
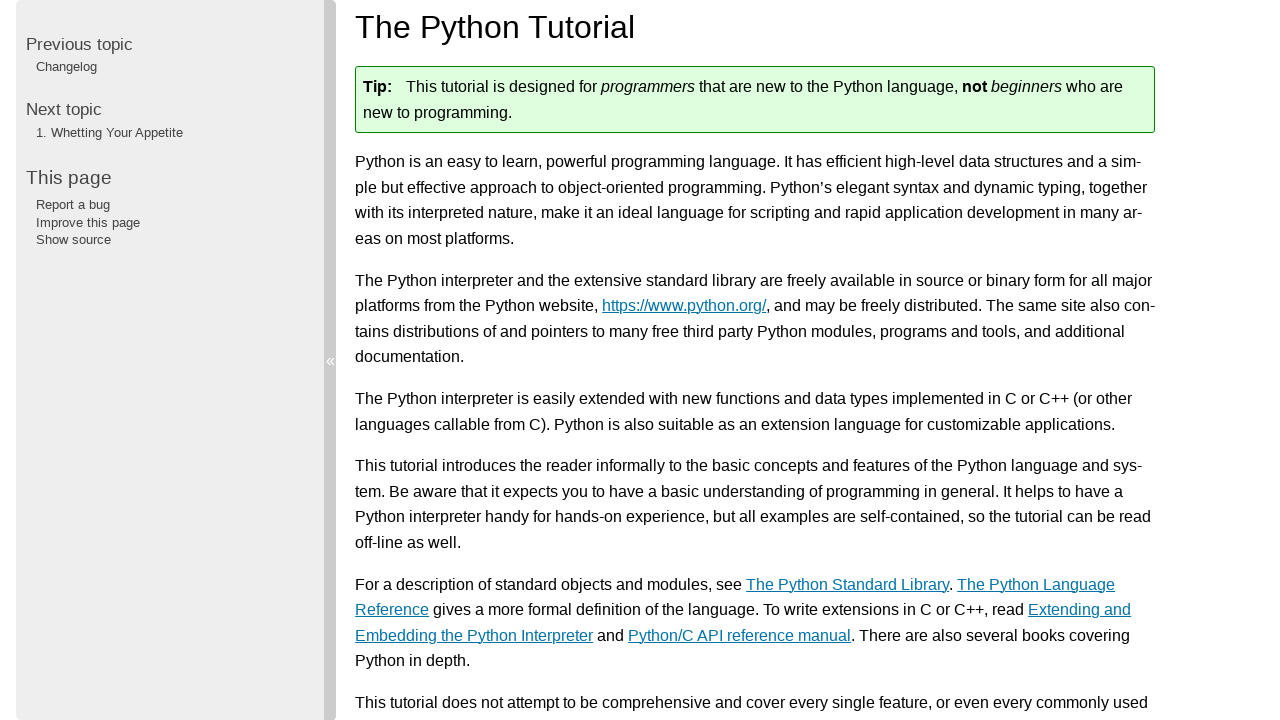

Scrolled down to position 200px on tutorial page
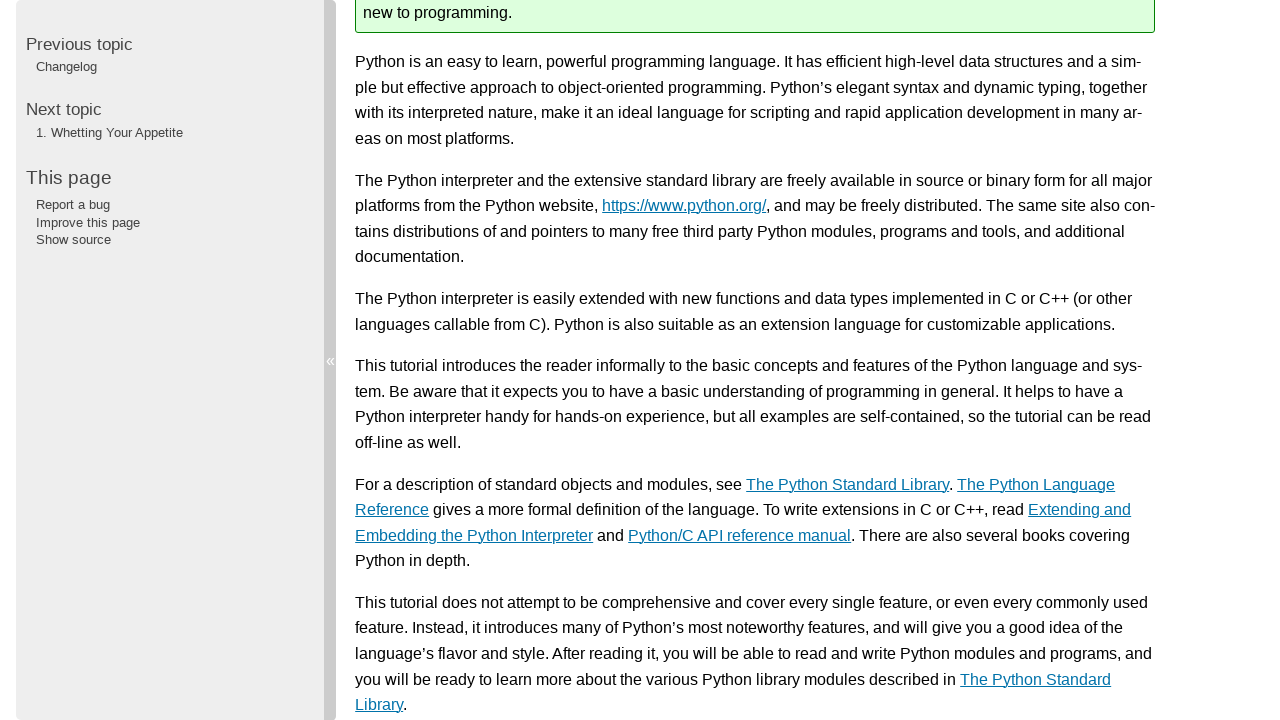

Scrolled down to position 300px on tutorial page
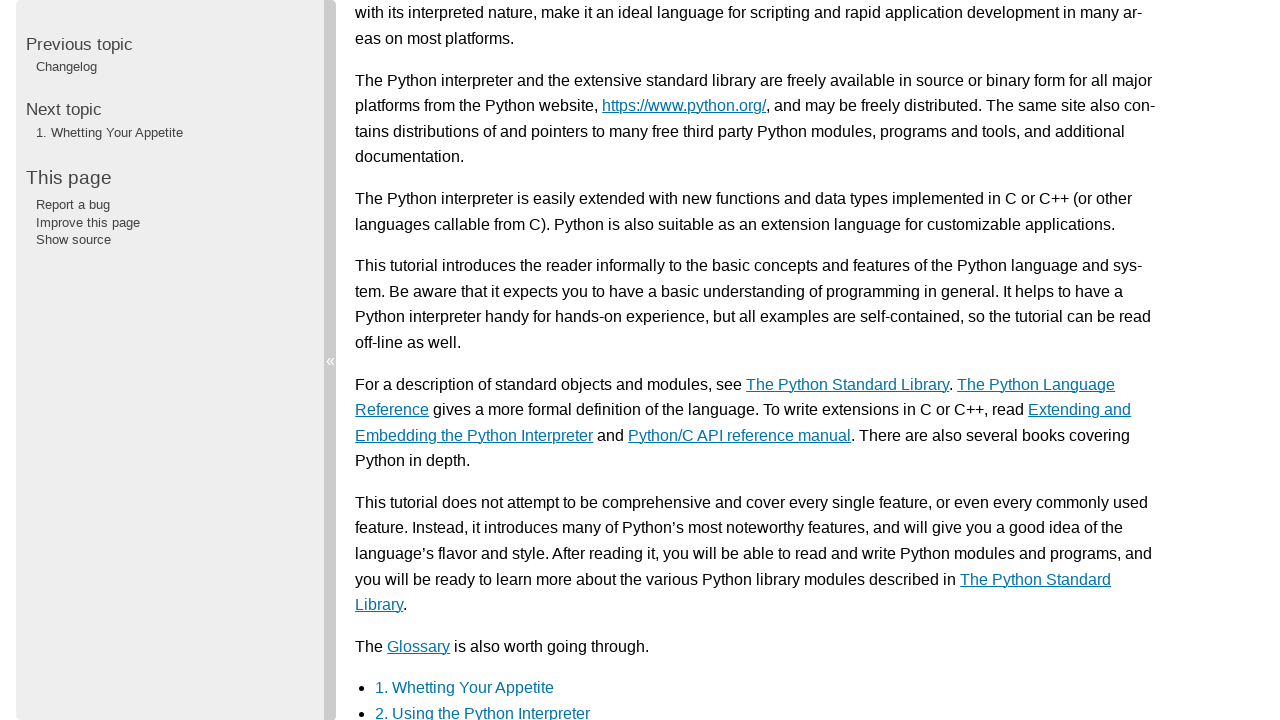

Scrolled down to position 400px on tutorial page
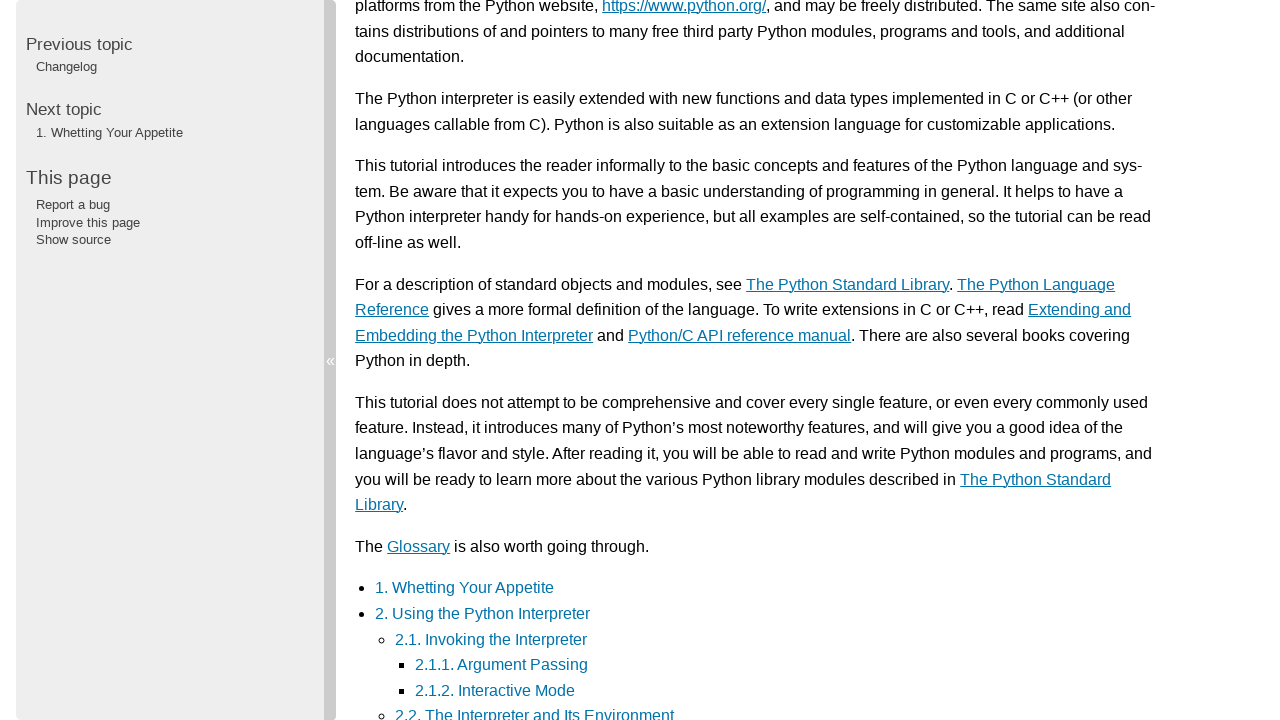

Scrolled down to position 500px on tutorial page
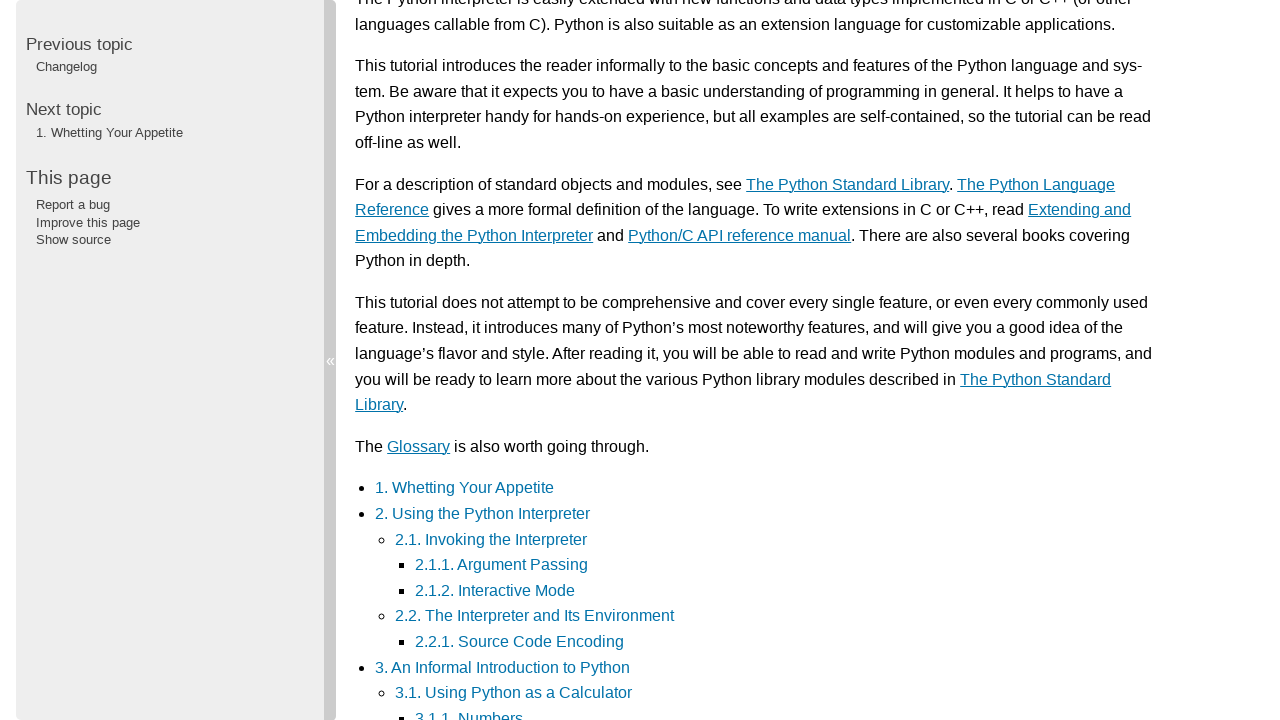

Scrolled down to position 600px on tutorial page
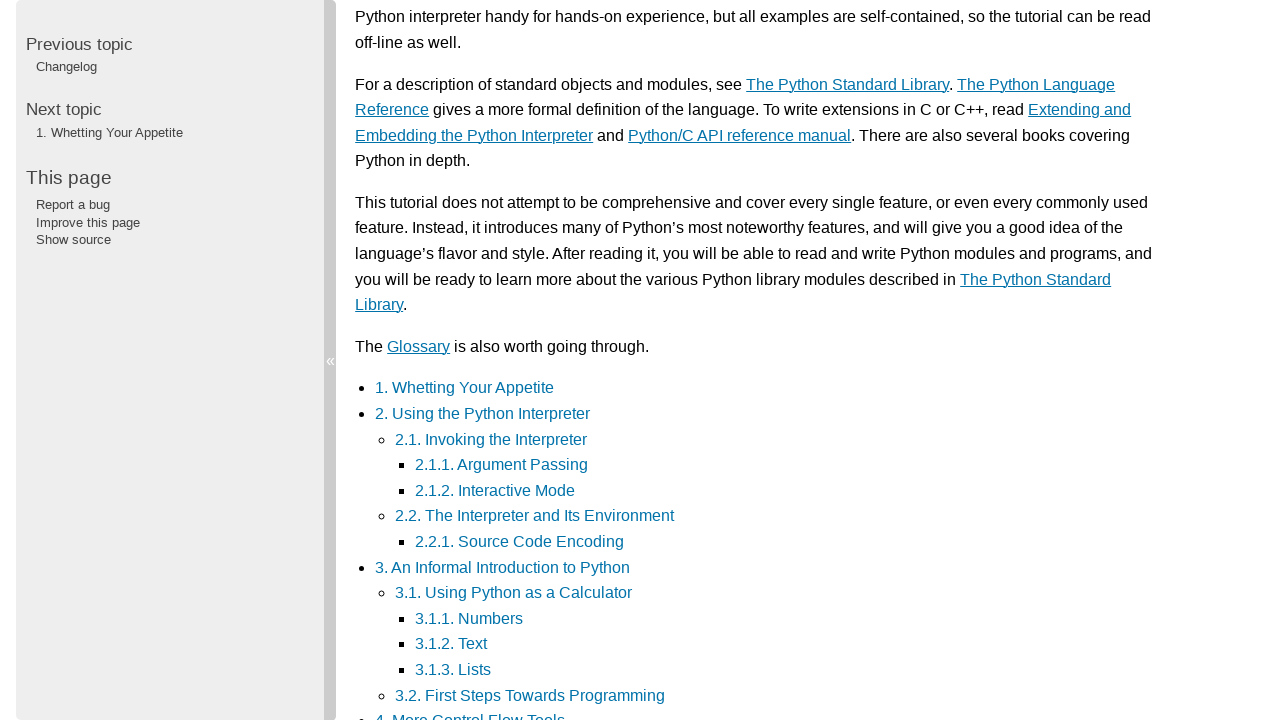

Scrolled down to position 700px on tutorial page
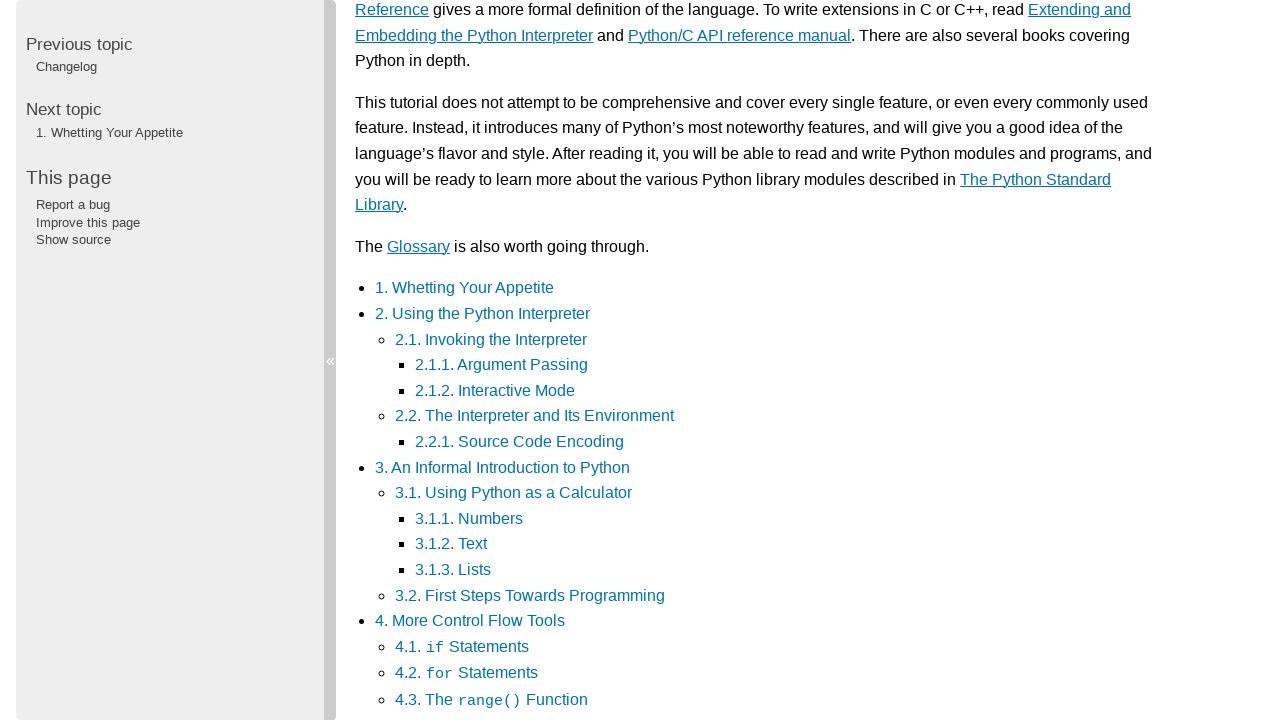

Scrolled down to position 800px on tutorial page
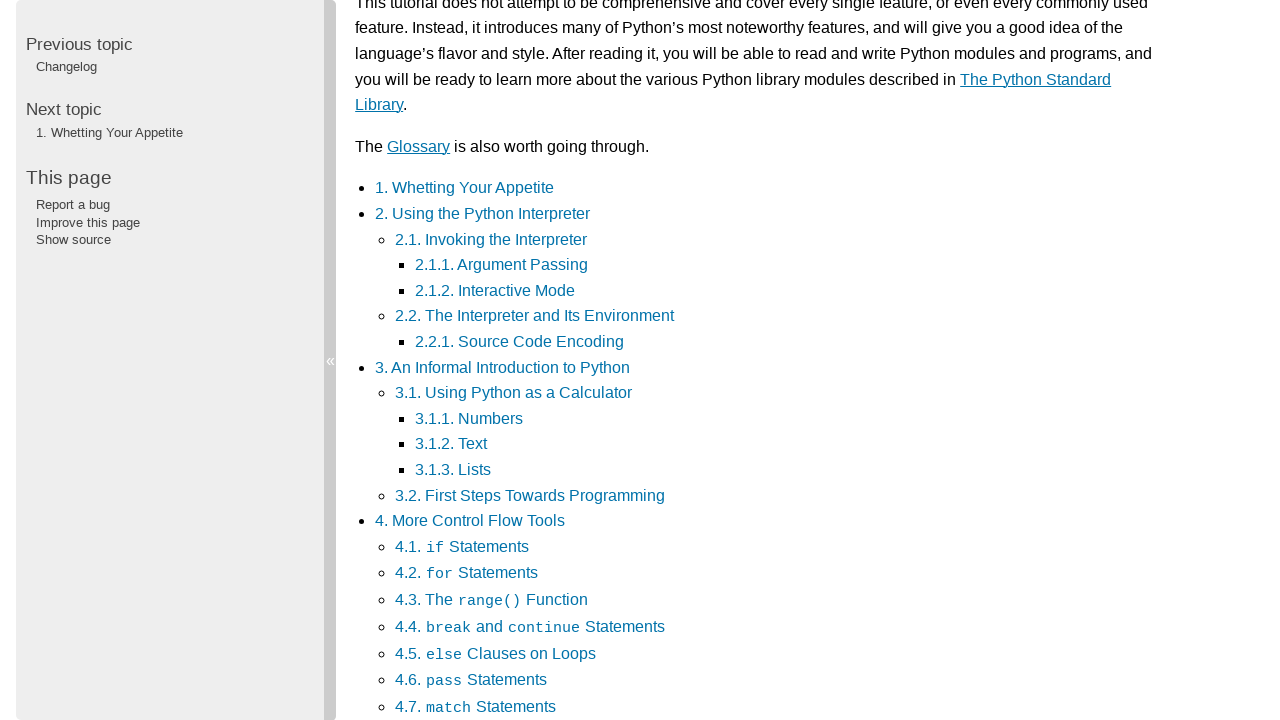

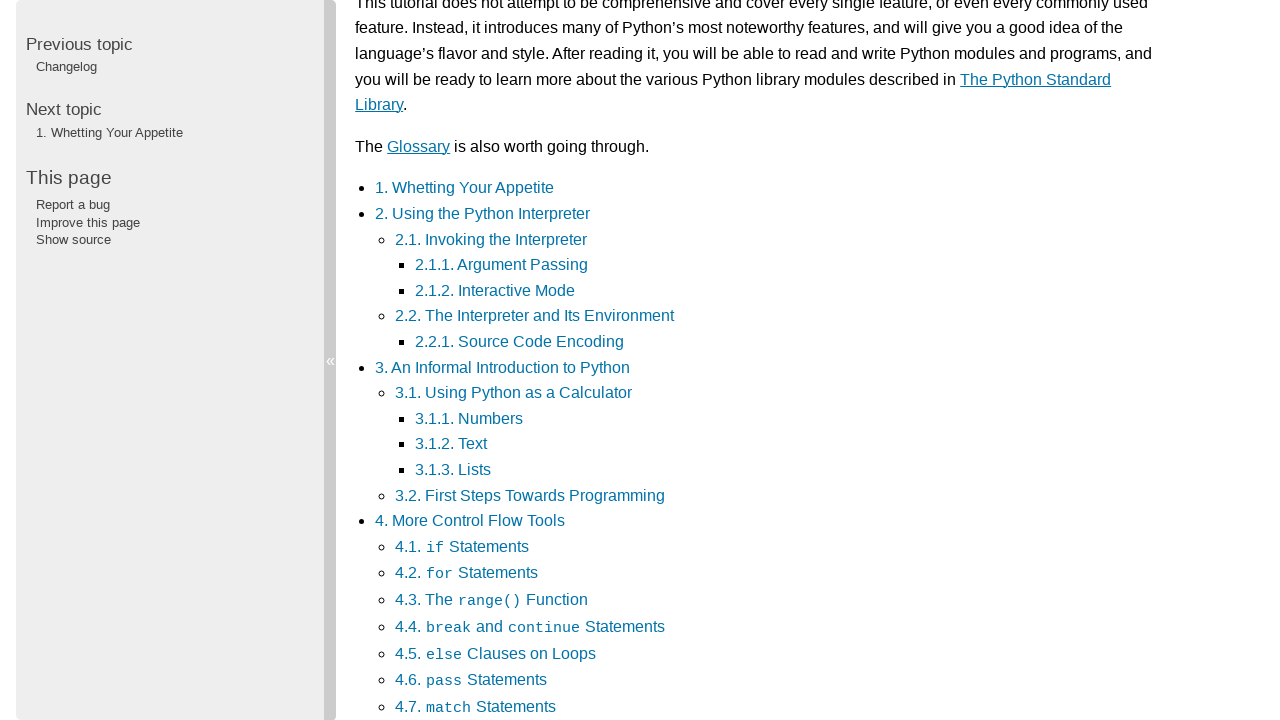